Tests navigation flow from Our Story to Products page and verifies the Products page heading is displayed.

Starting URL: https://ilarionhalushka.github.io/jekyll-ecommerce-demo/

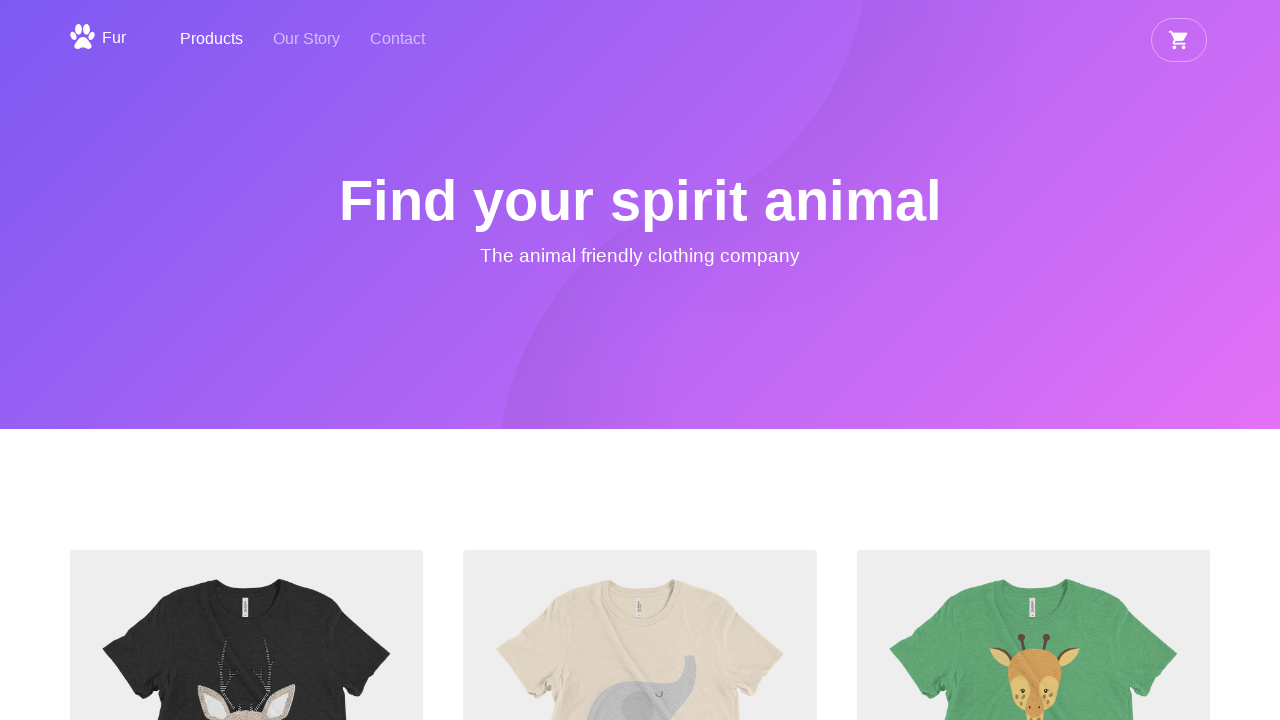

Clicked 'Our Story' link in top navigation at (306, 40) on internal:role=navigation >> internal:role=link[name="Our Story"i]
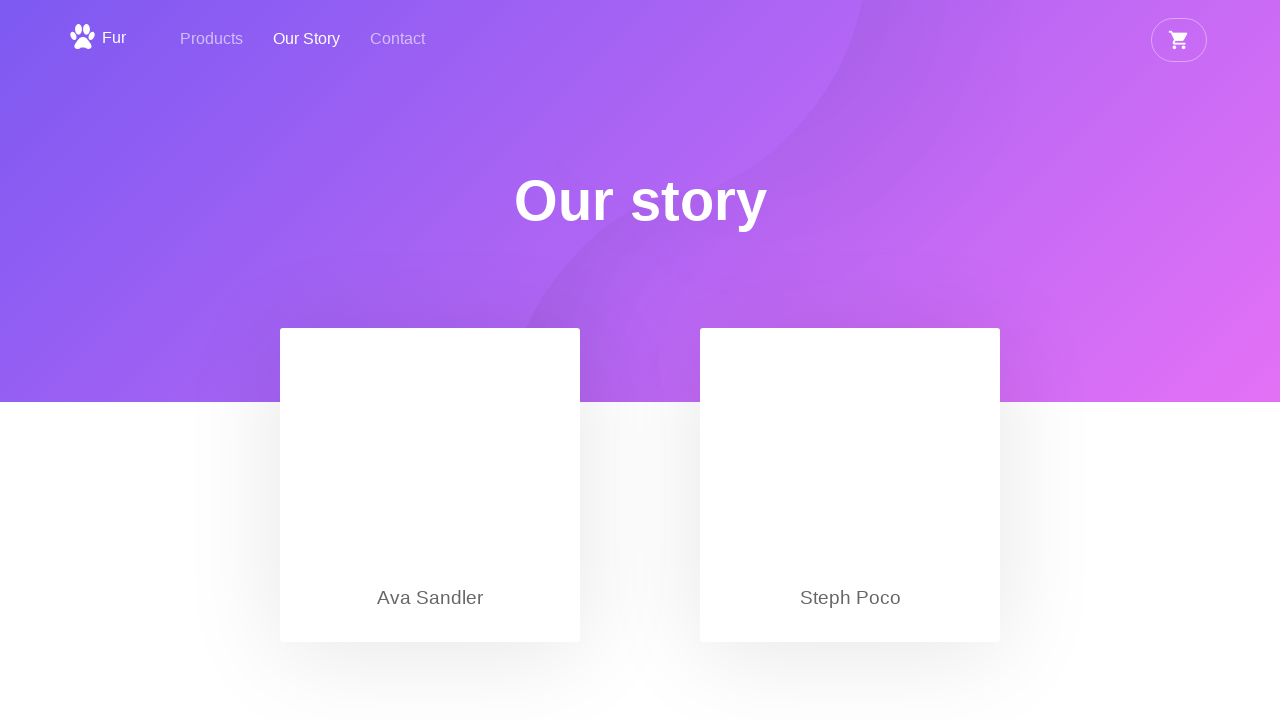

Clicked 'Products' link in top navigation at (212, 40) on internal:role=navigation >> internal:role=link[name="Products"i]
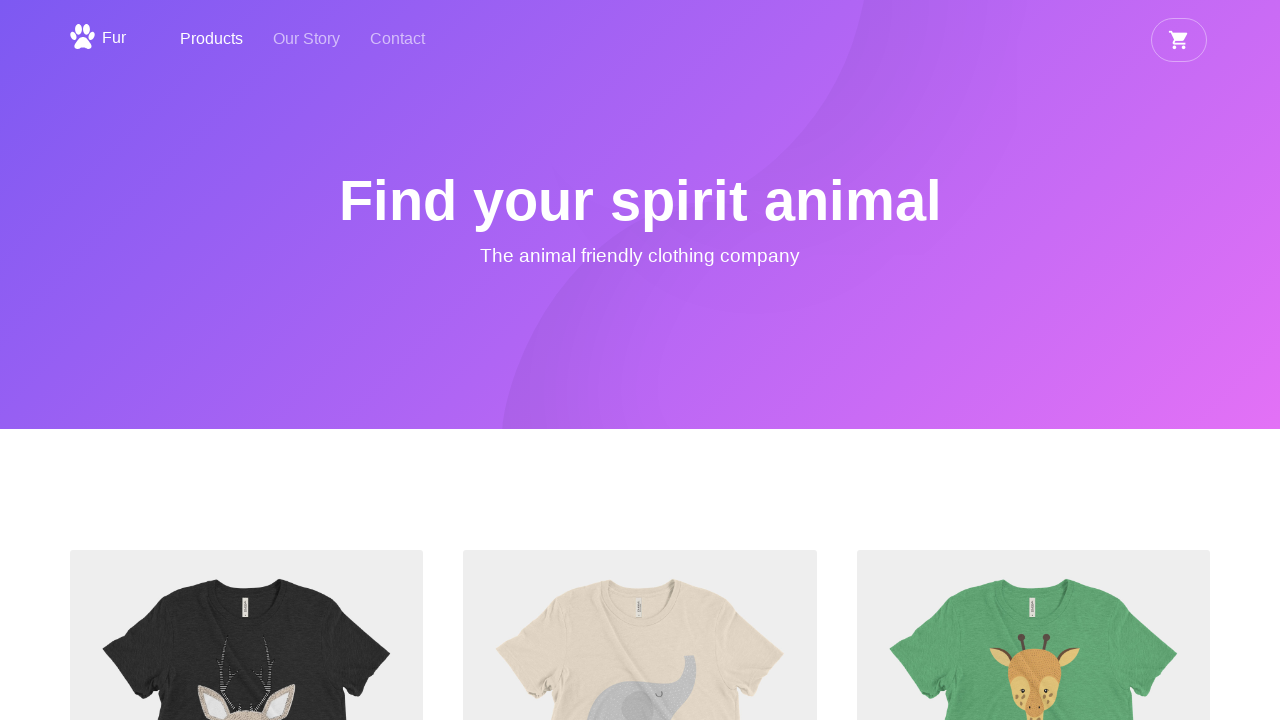

Products page heading 'Find your spirit animal' is now visible
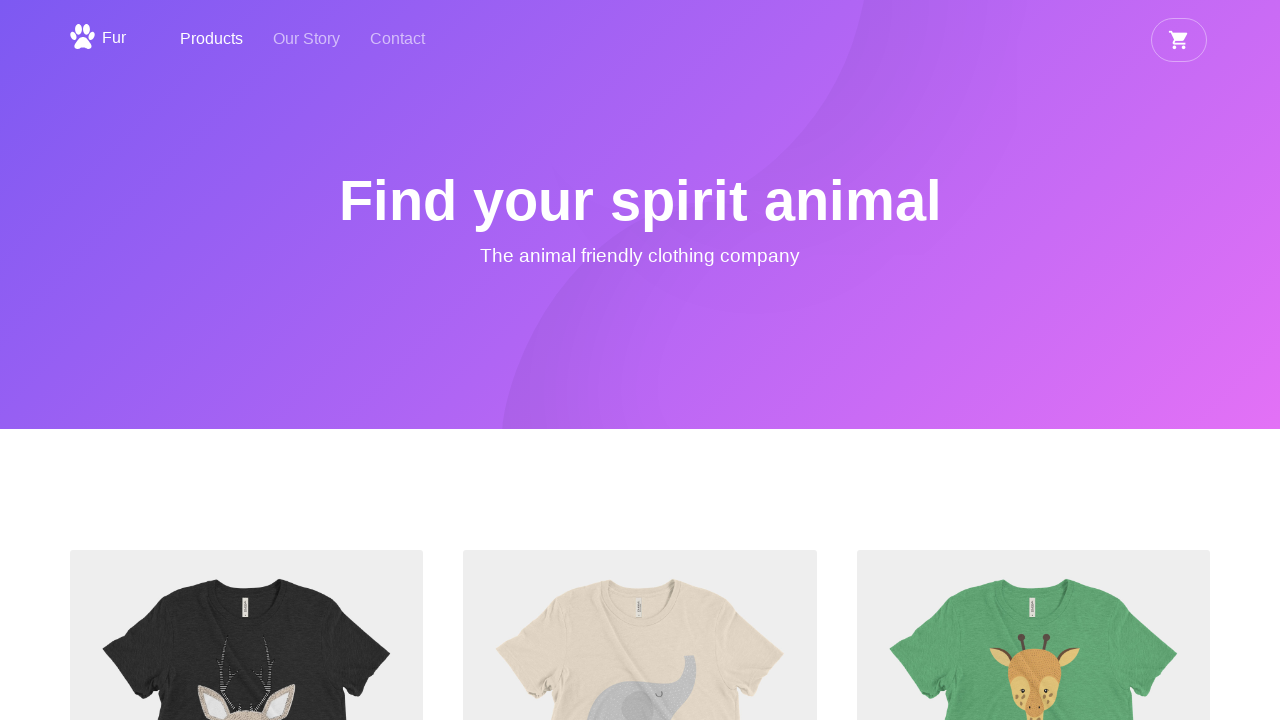

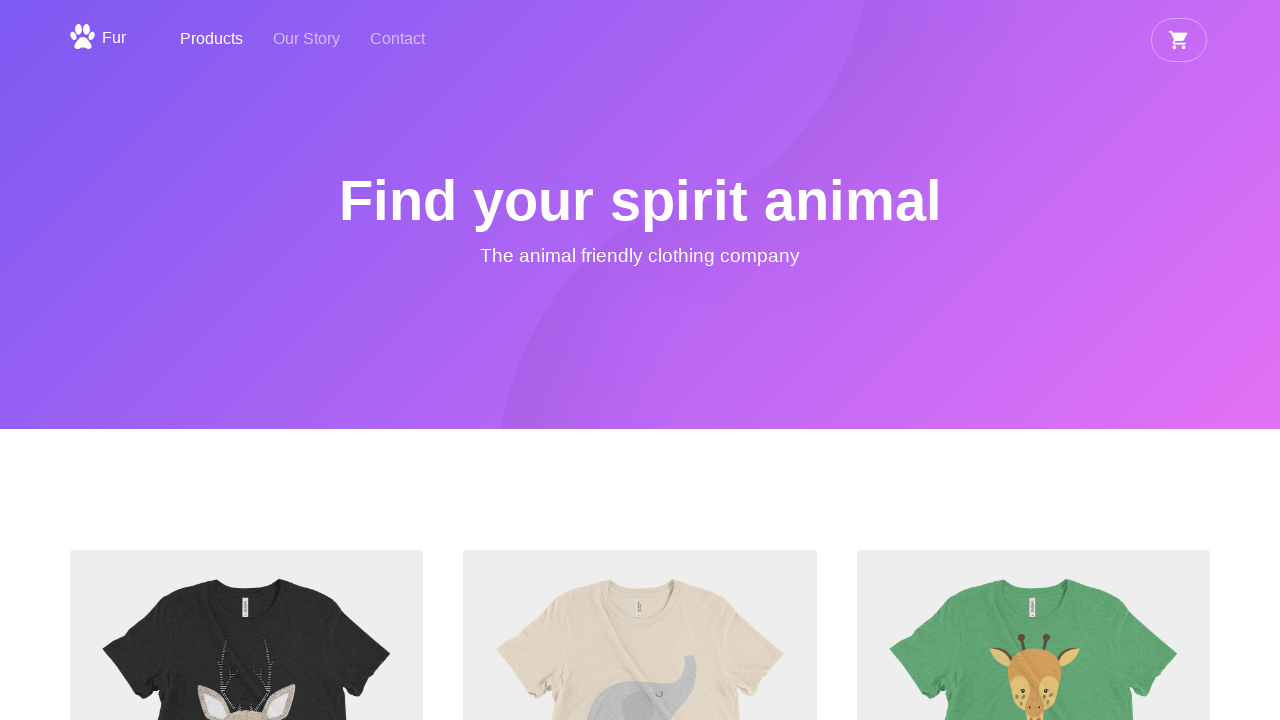